Tests browser back button functionality with filter navigation

Starting URL: https://demo.playwright.dev/todomvc

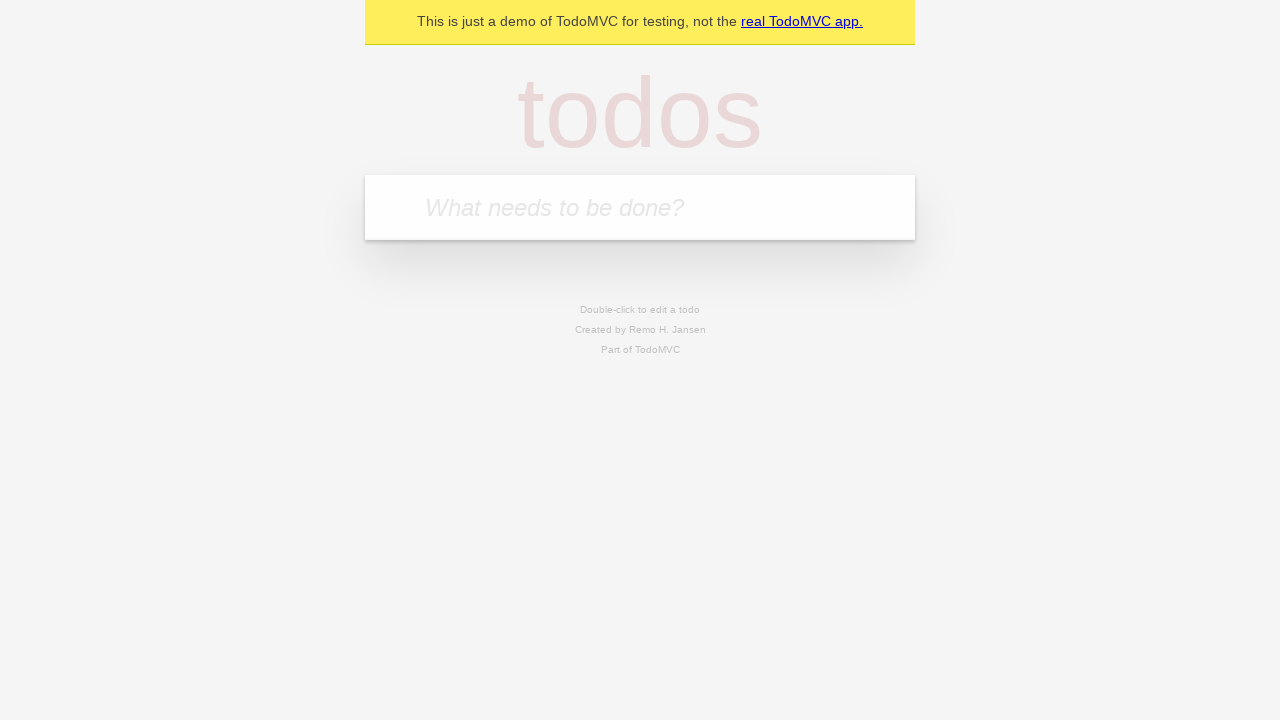

Filled first todo input field with 'buy some cheese' on .new-todo
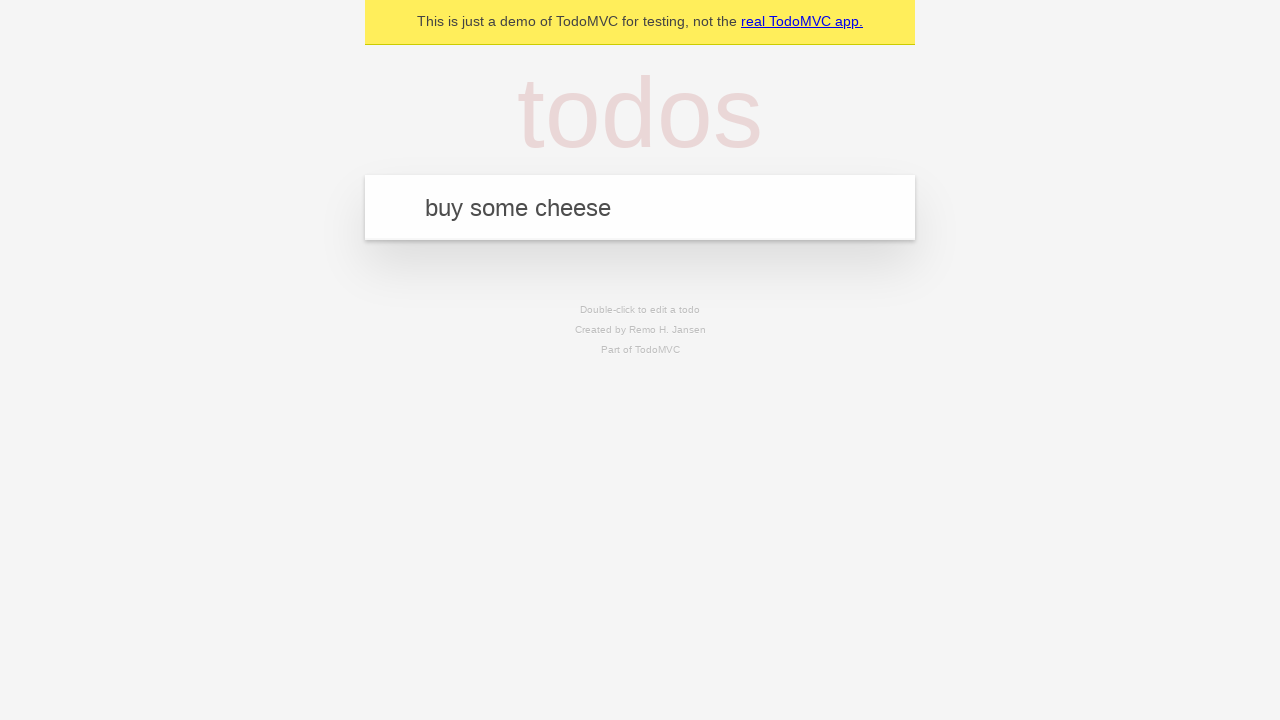

Pressed Enter to create first todo on .new-todo
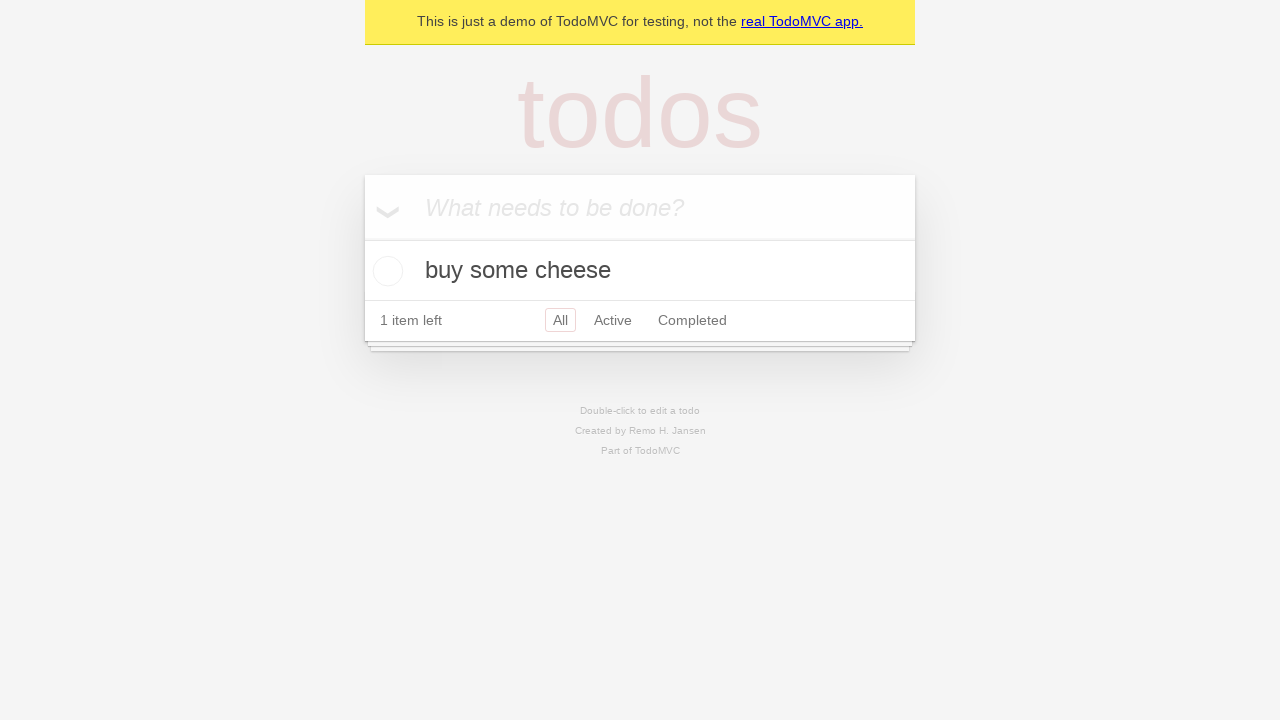

Filled second todo input field with 'feed the cat' on .new-todo
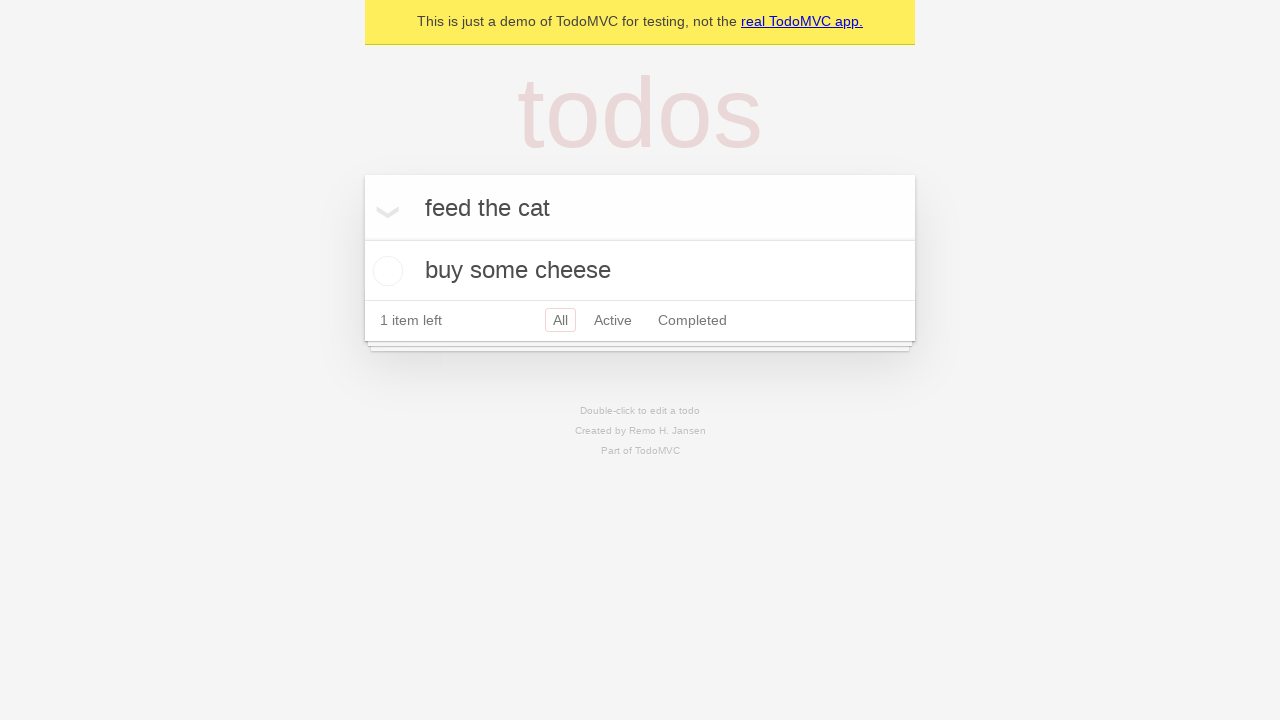

Pressed Enter to create second todo on .new-todo
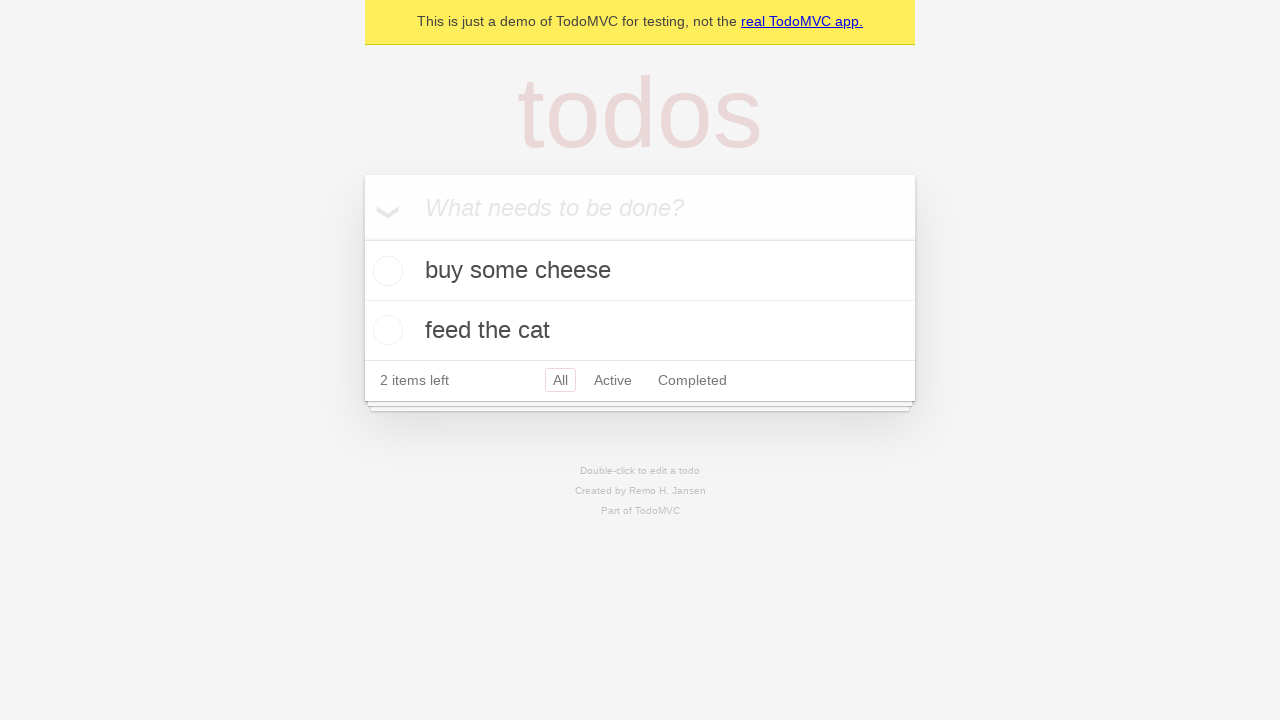

Filled third todo input field with 'book a doctors appointment' on .new-todo
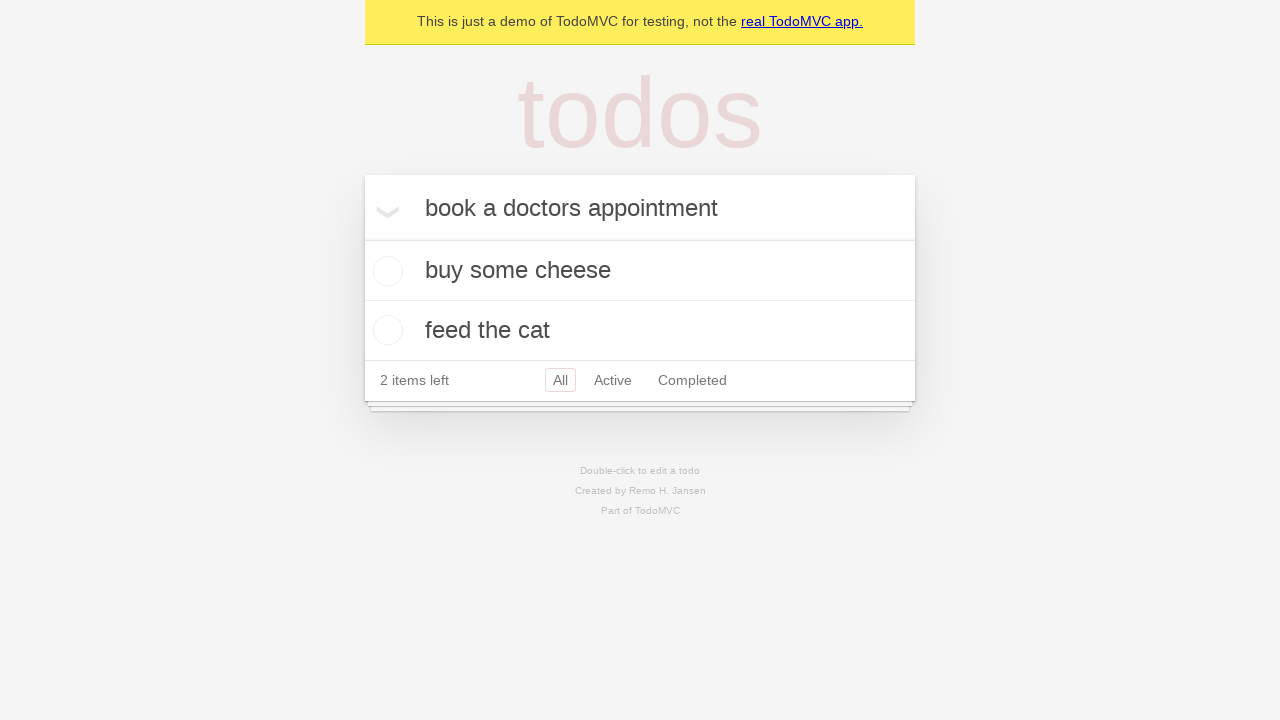

Pressed Enter to create third todo on .new-todo
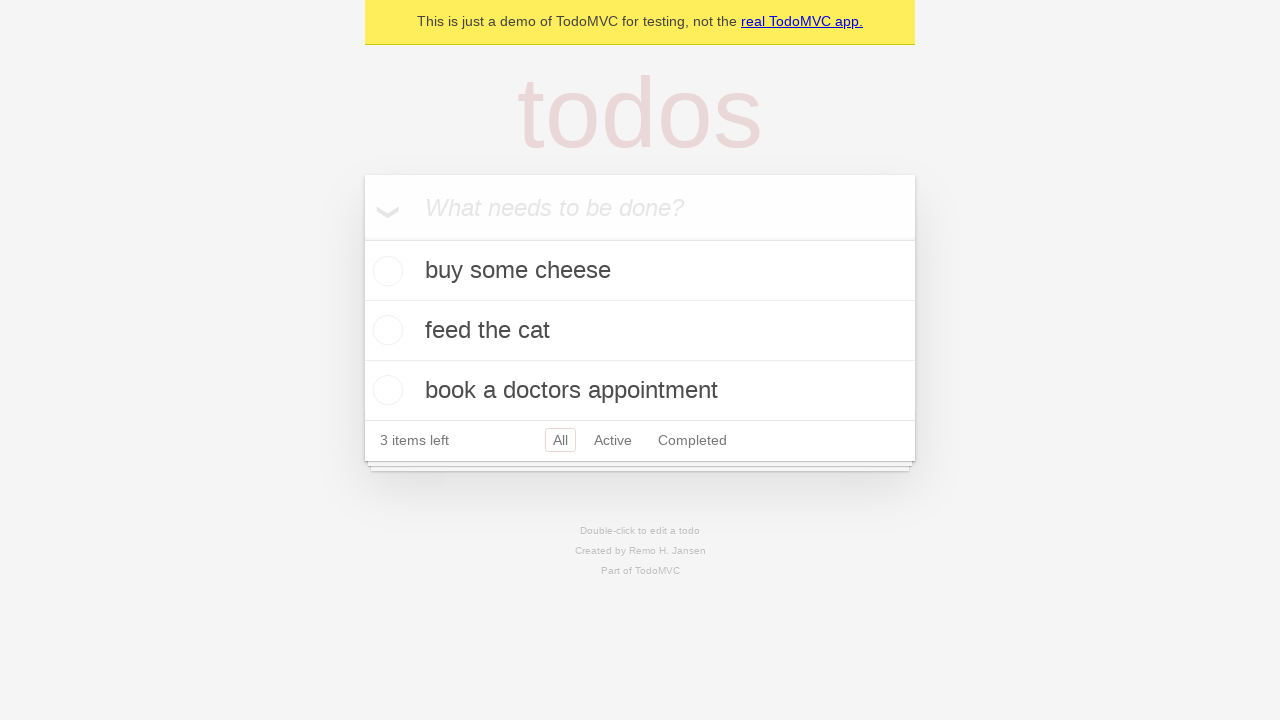

Waited for all three todos to be created and displayed
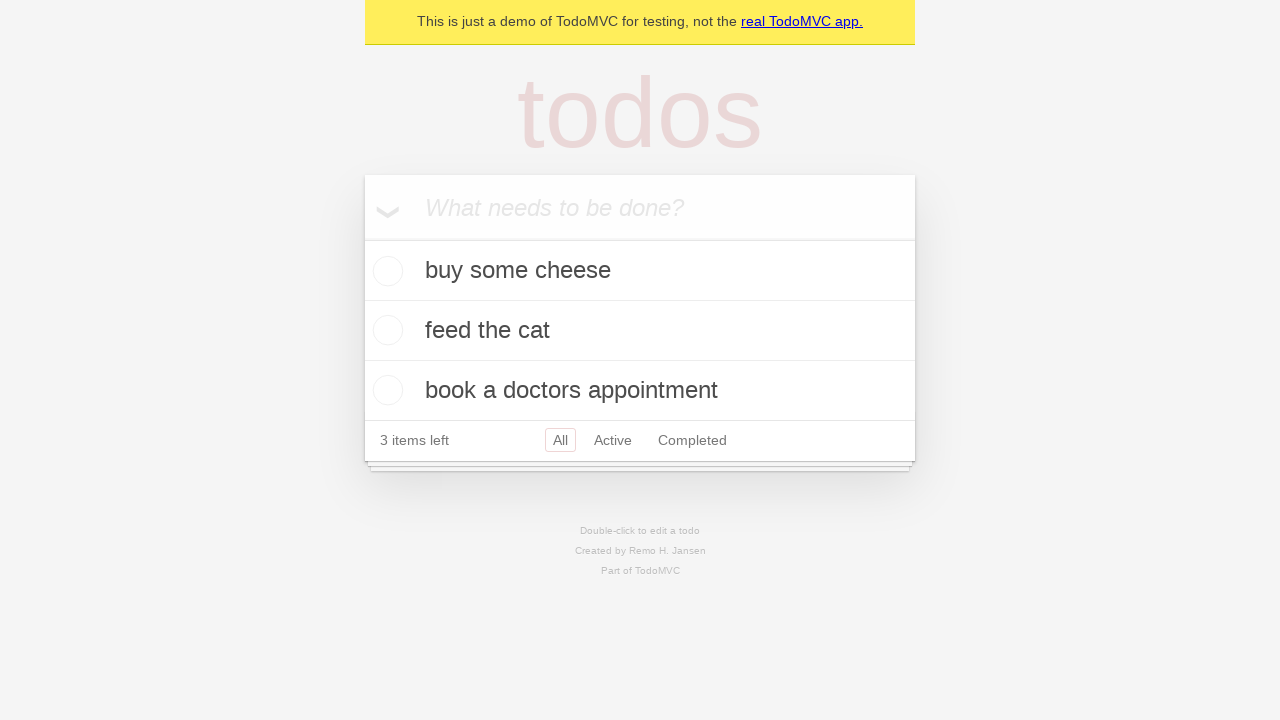

Marked second todo as completed at (385, 330) on .todo-list li .toggle >> nth=1
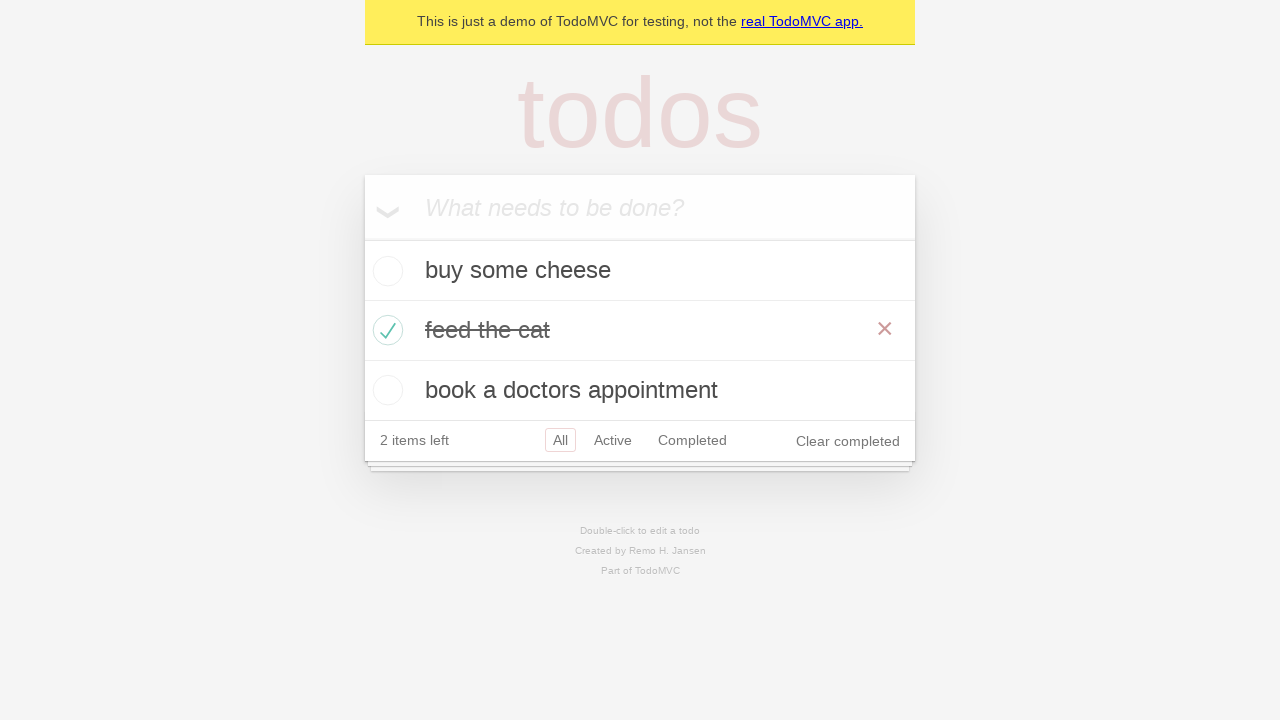

Clicked 'All' filter to show all todos at (560, 440) on .filters >> text=All
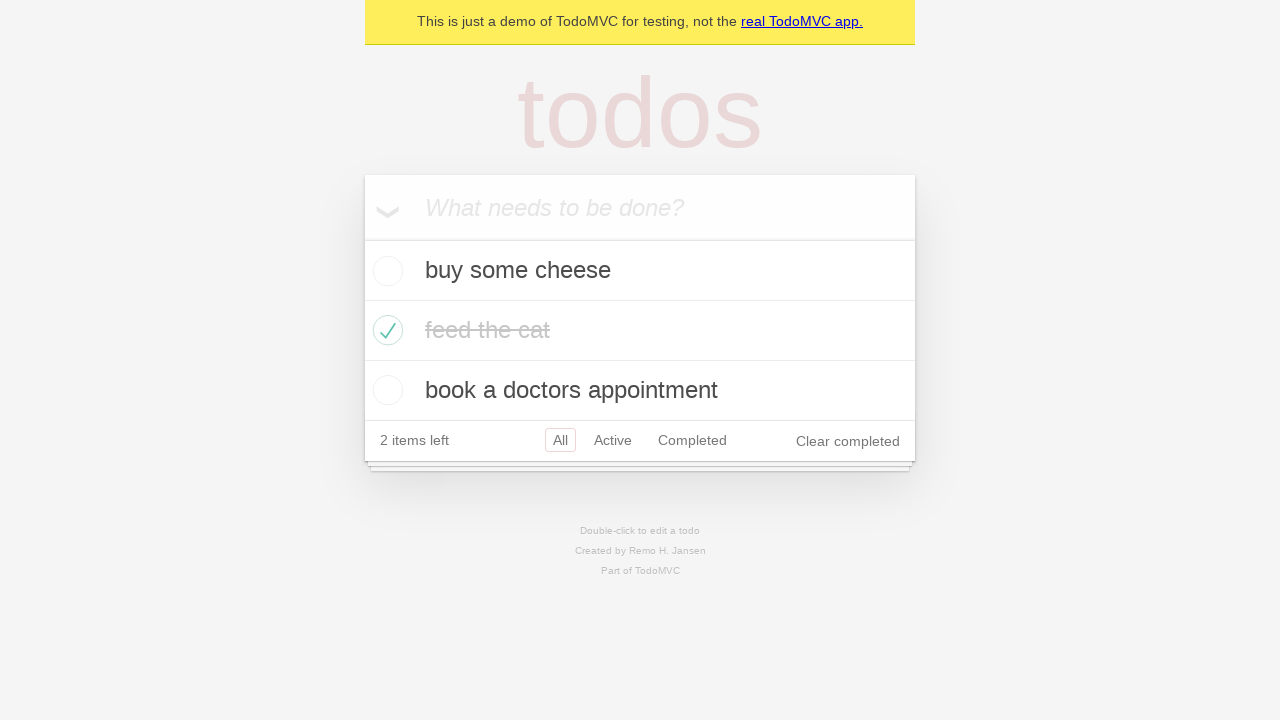

Clicked 'Active' filter to show only active todos at (613, 440) on .filters >> text=Active
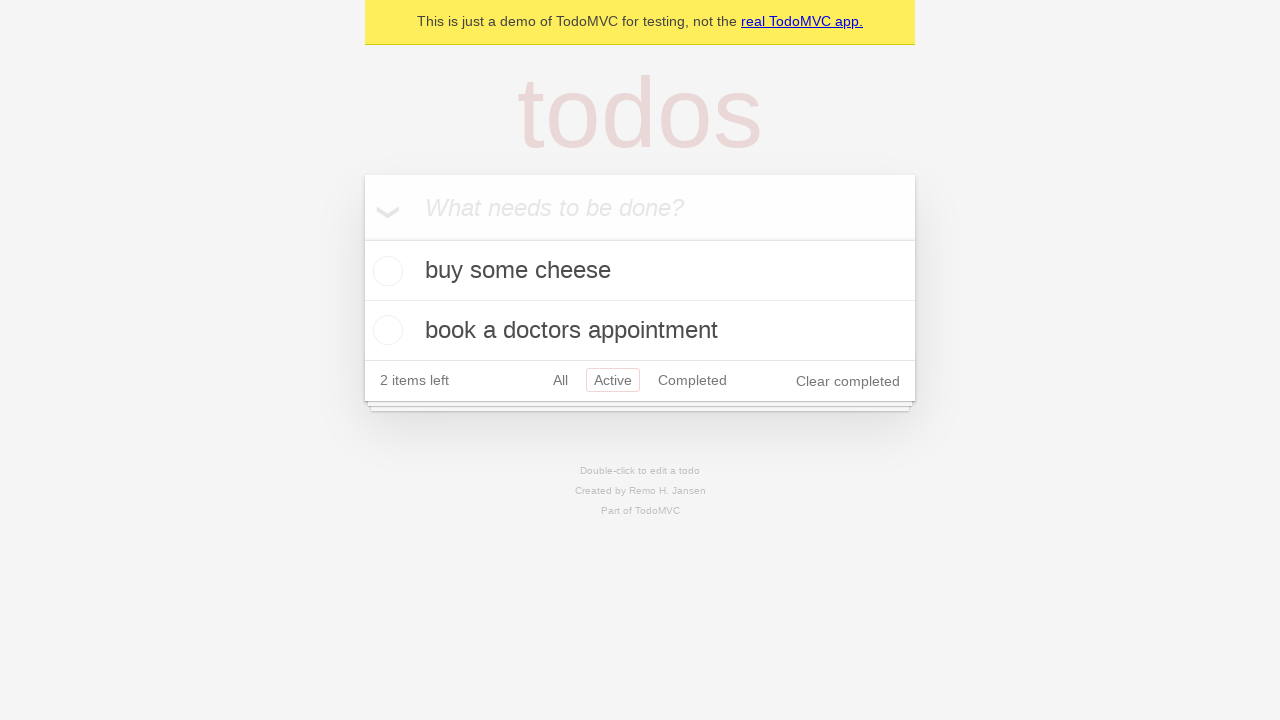

Clicked 'Completed' filter to show only completed todos at (692, 380) on .filters >> text=Completed
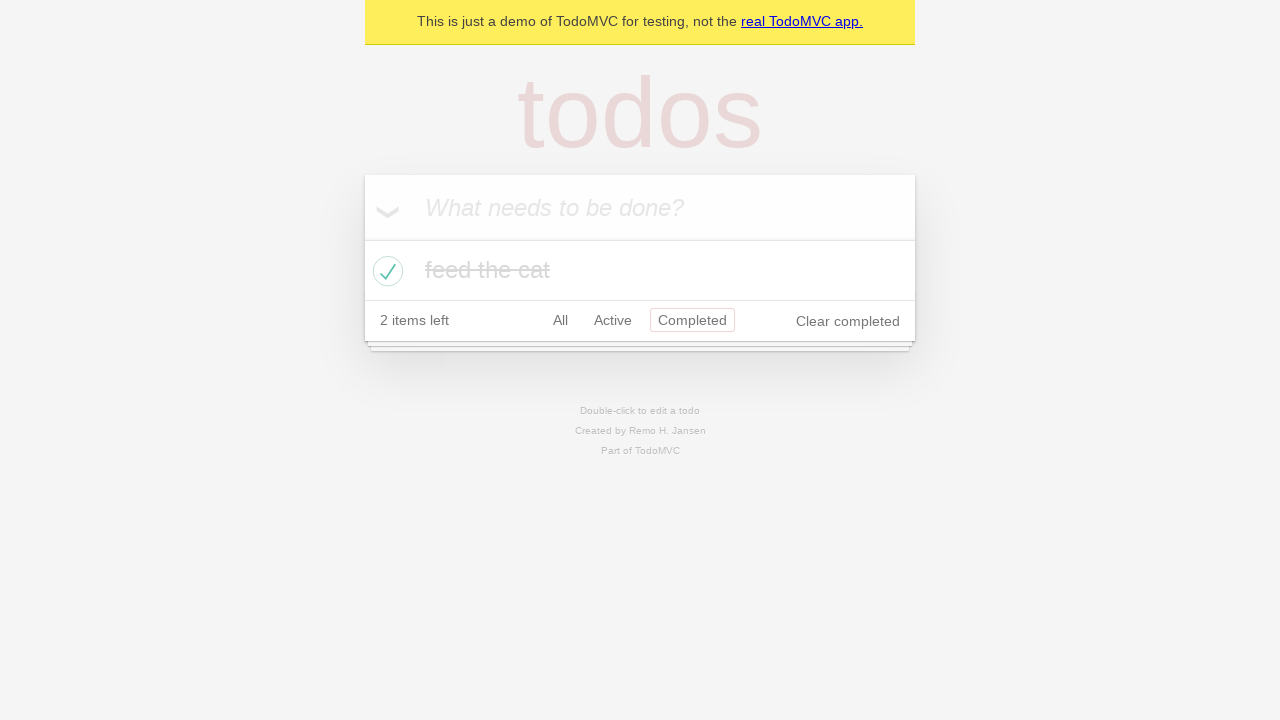

Navigated back from 'Completed' filter to 'Active' filter
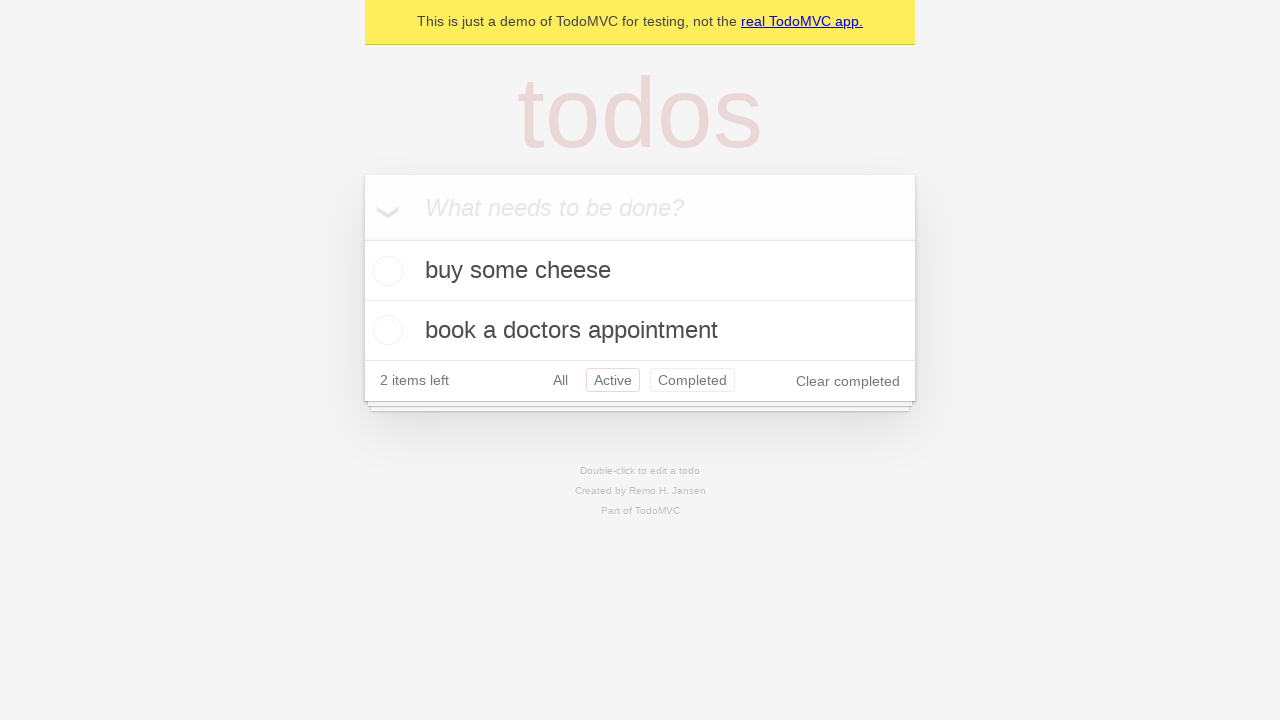

Navigated back from 'Active' filter to 'All' filter
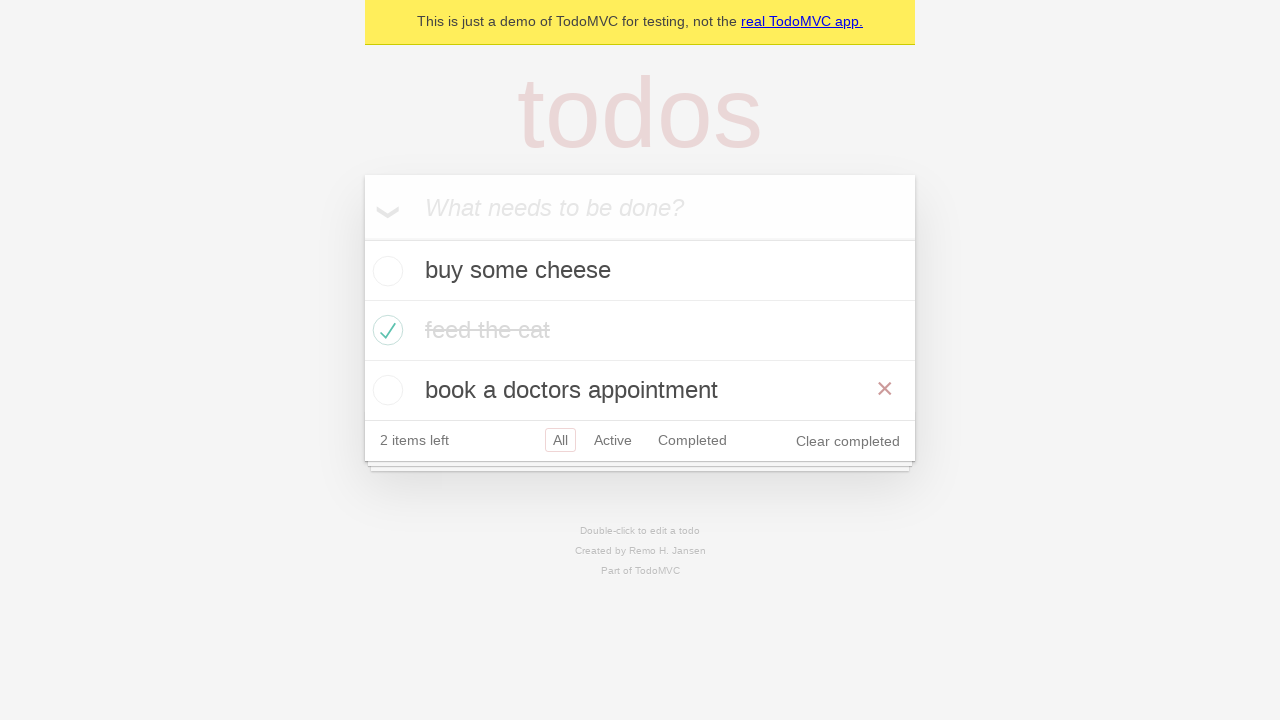

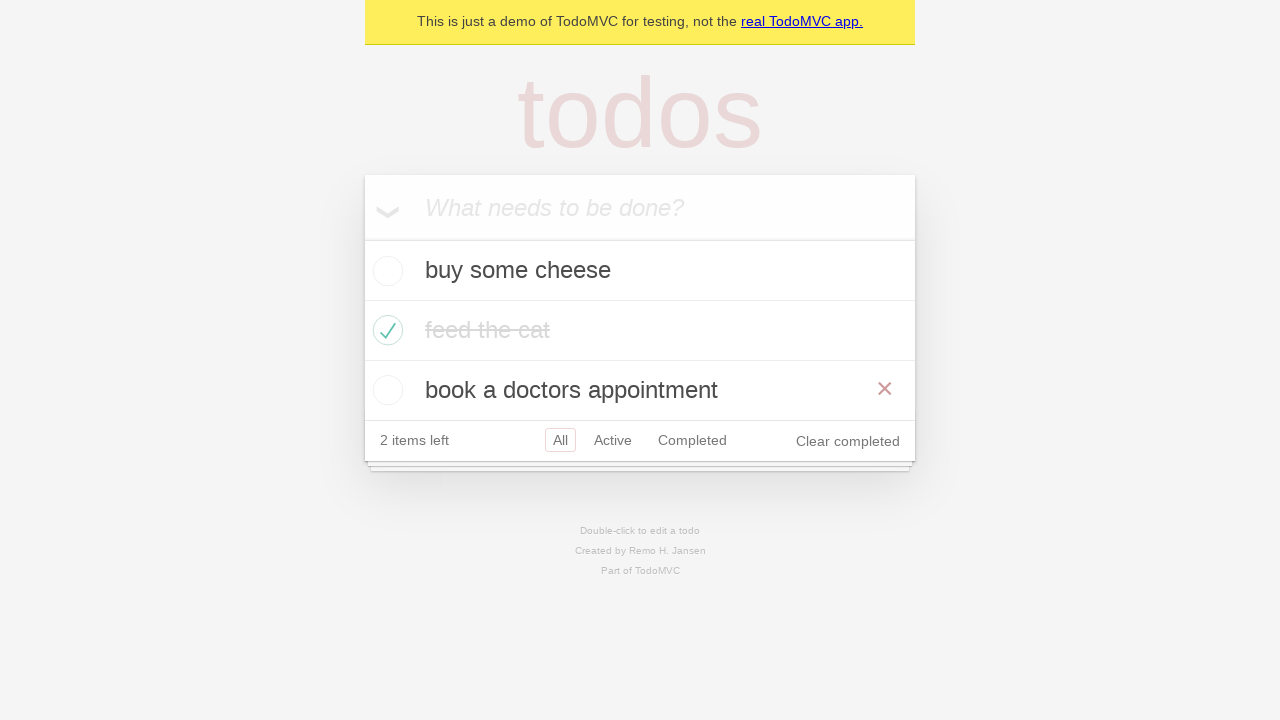